Tests unmarking a completed todo item to make it active again

Starting URL: https://demo.playwright.dev/todomvc

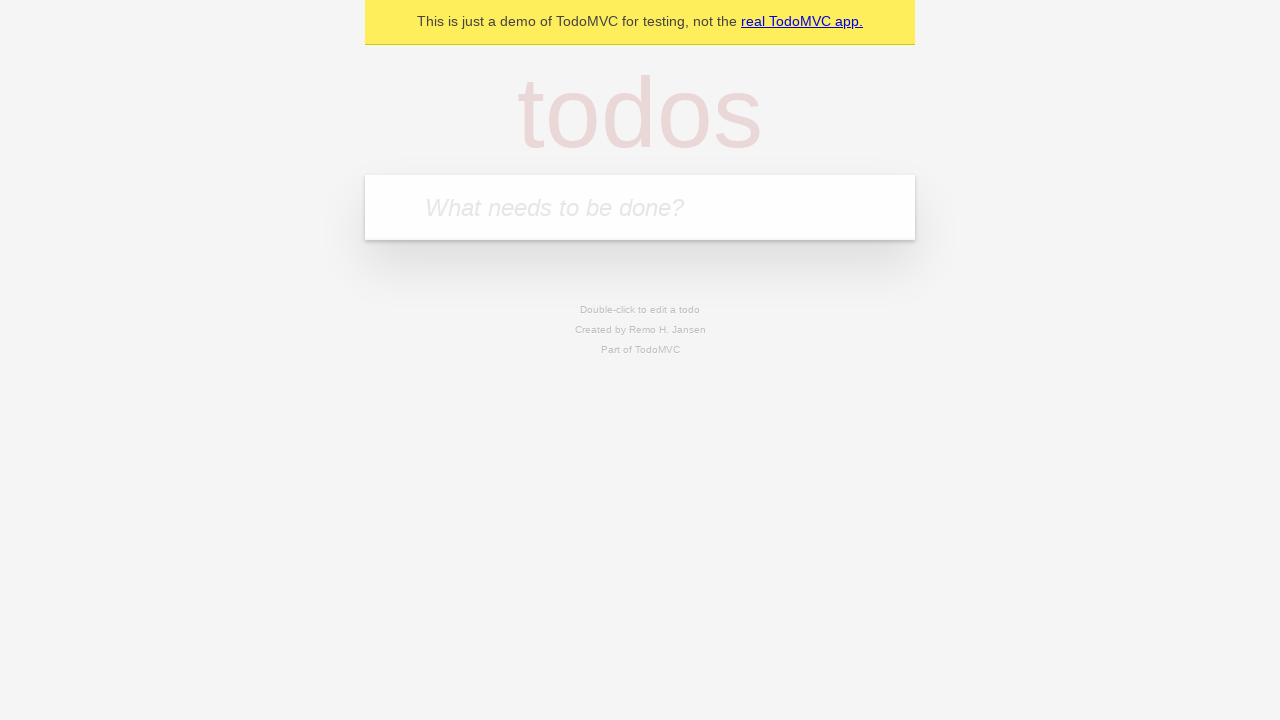

Filled todo input with 'buy some cheese' on internal:attr=[placeholder="What needs to be done?"i]
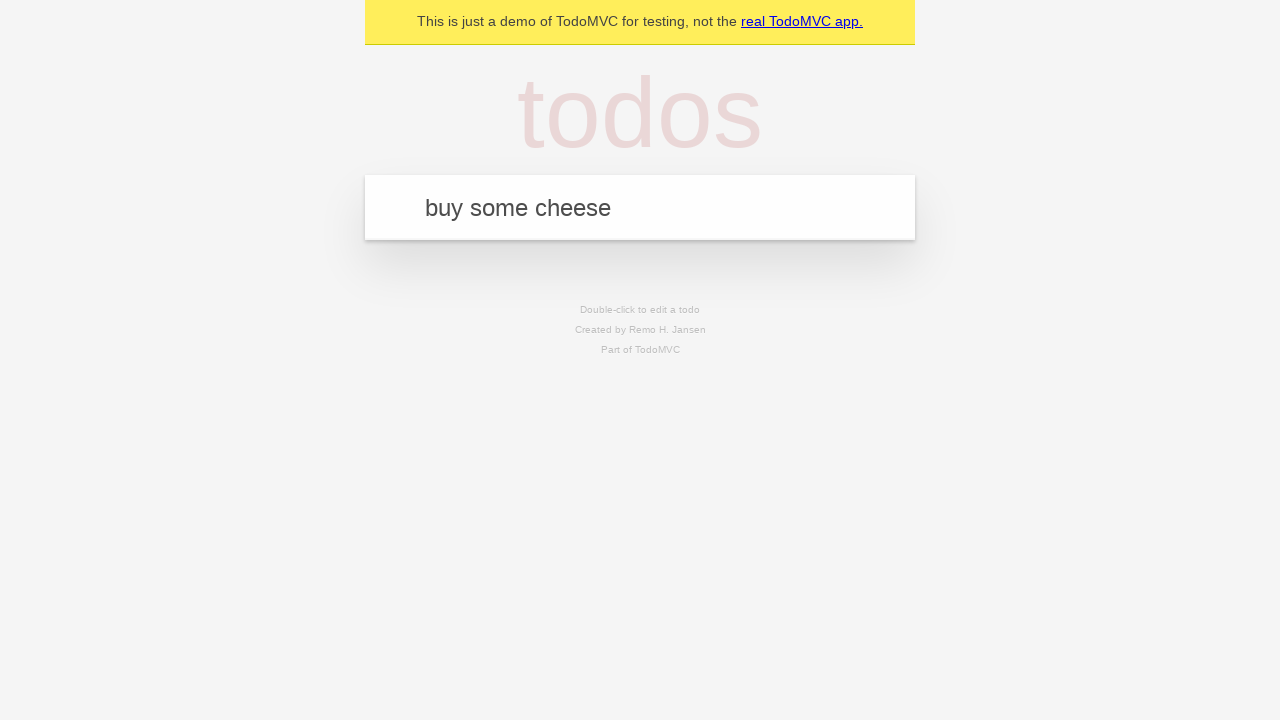

Pressed Enter to create first todo item on internal:attr=[placeholder="What needs to be done?"i]
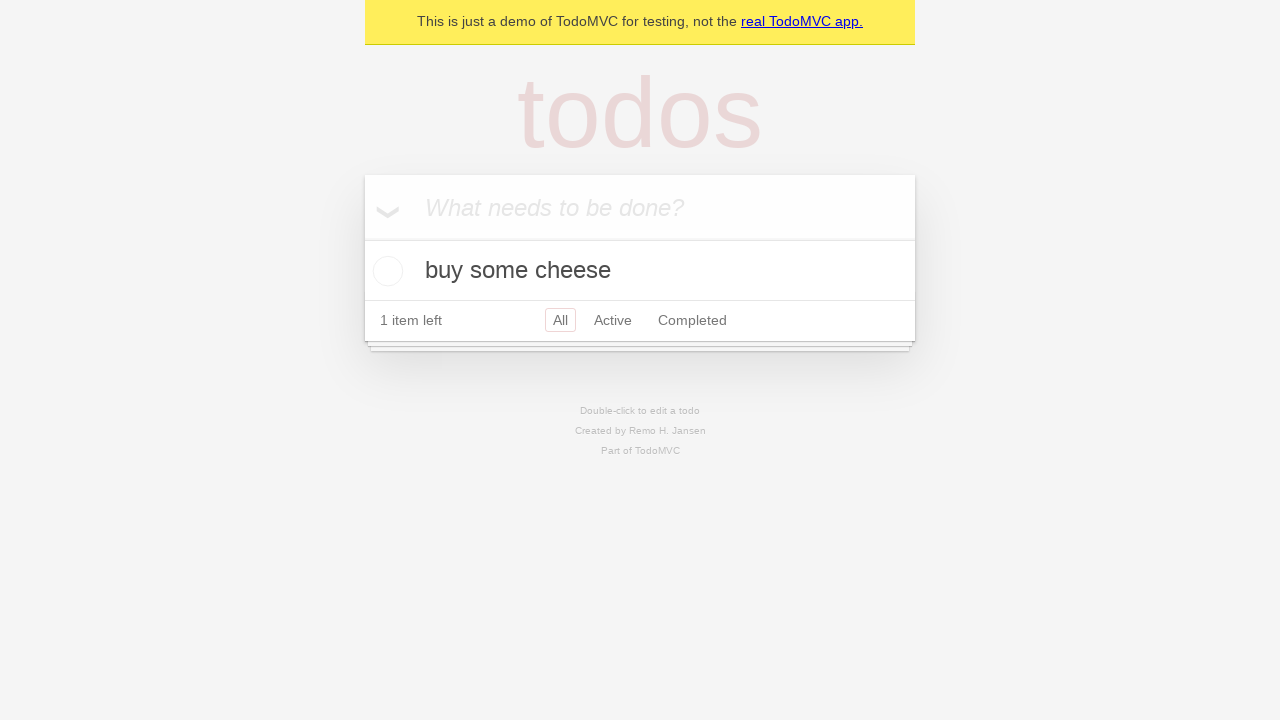

Filled todo input with 'feed the cat' on internal:attr=[placeholder="What needs to be done?"i]
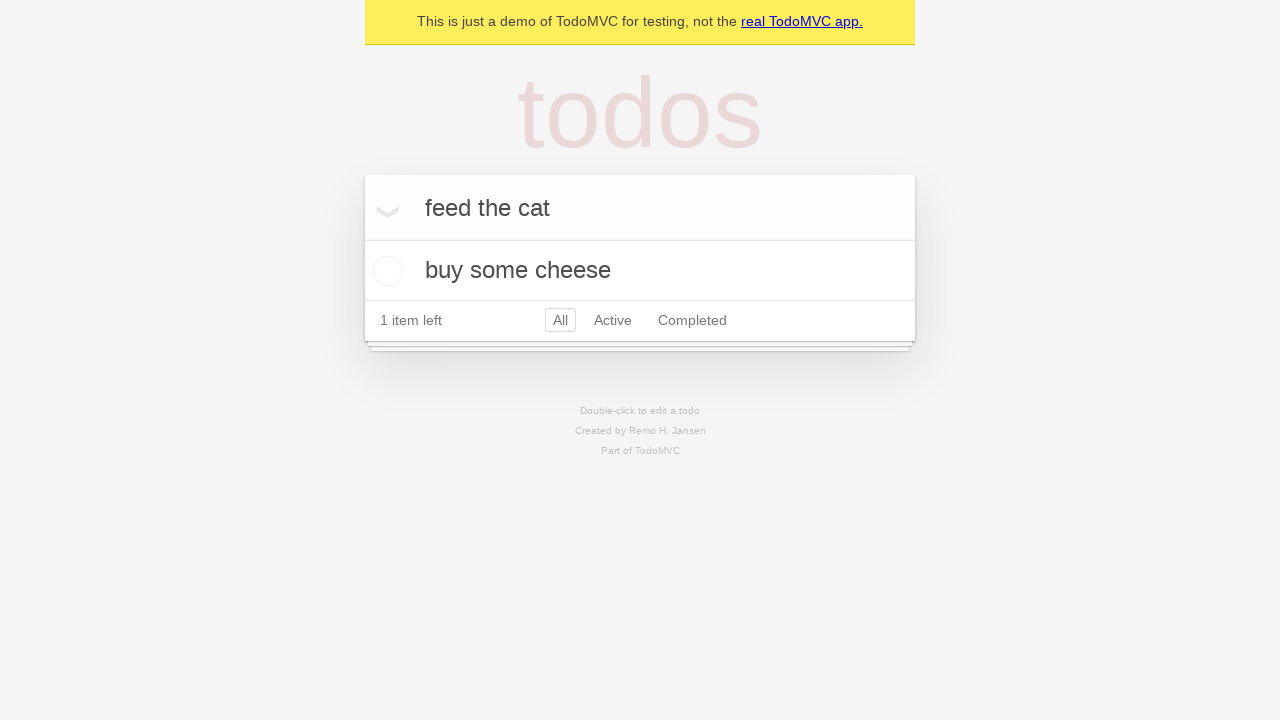

Pressed Enter to create second todo item on internal:attr=[placeholder="What needs to be done?"i]
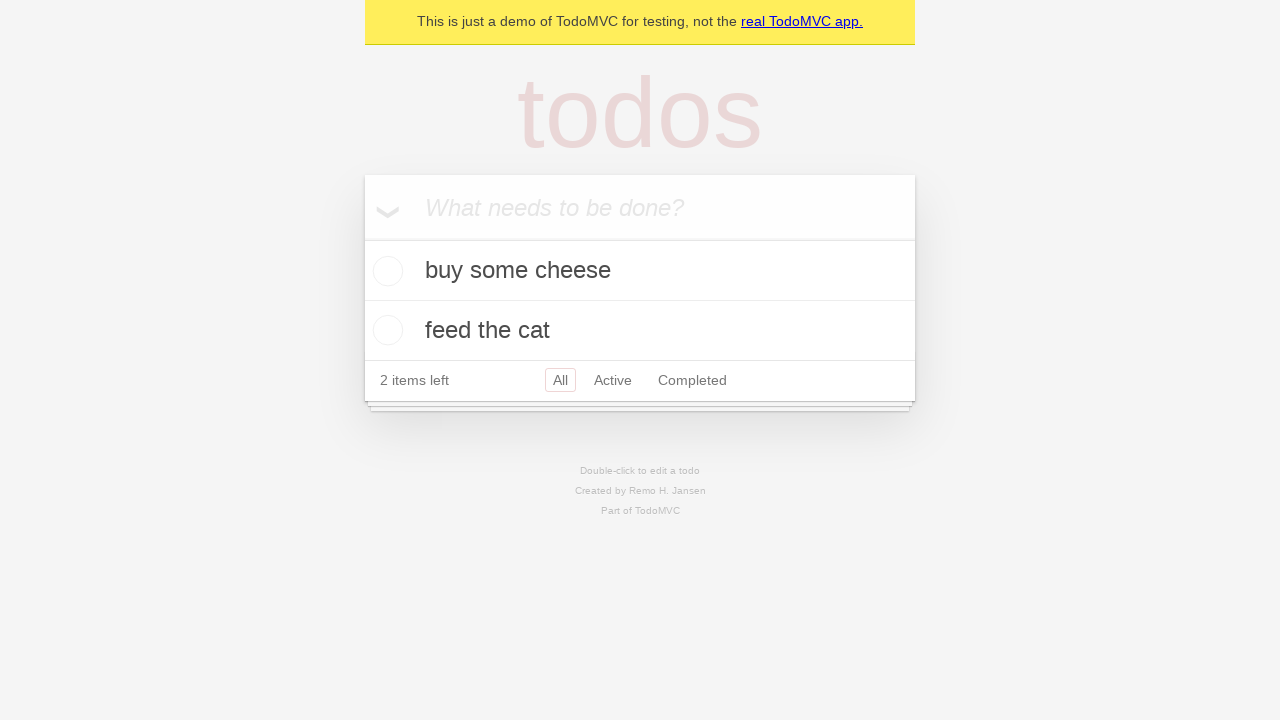

Checked first todo item to mark it complete at (385, 271) on internal:testid=[data-testid="todo-item"s] >> nth=0 >> internal:role=checkbox
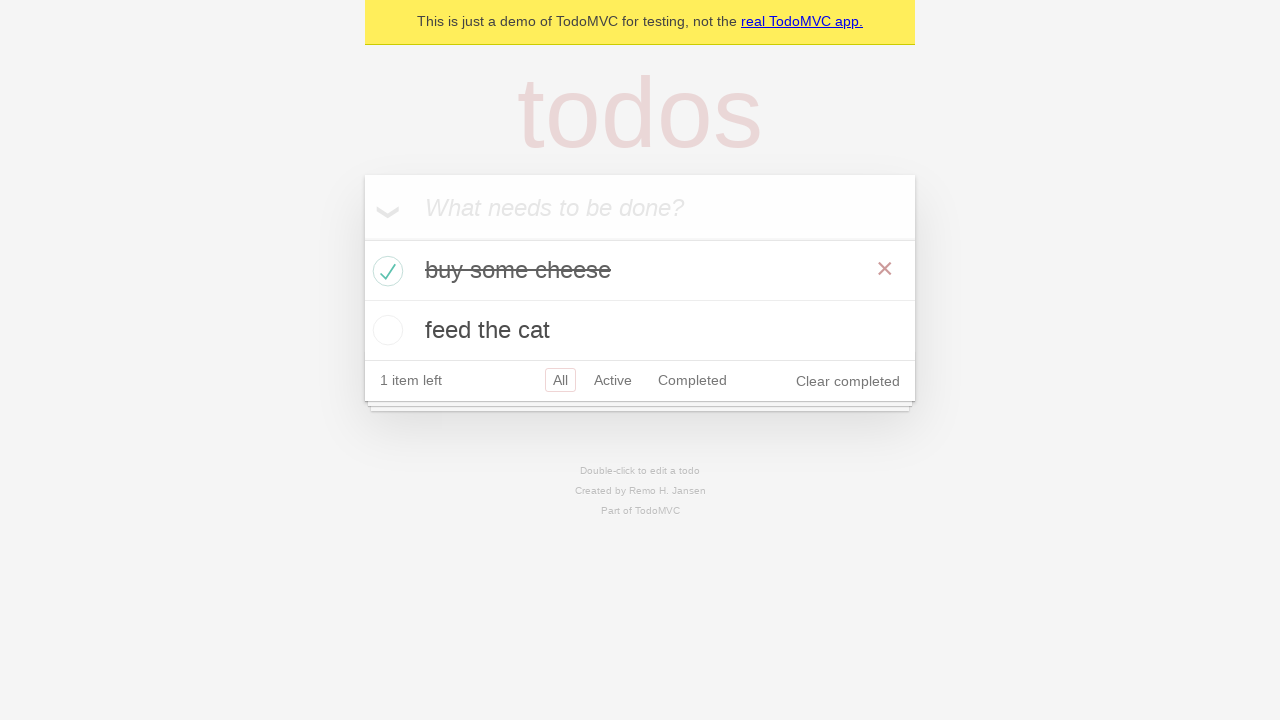

Unchecked first todo item to mark it as active again at (385, 271) on internal:testid=[data-testid="todo-item"s] >> nth=0 >> internal:role=checkbox
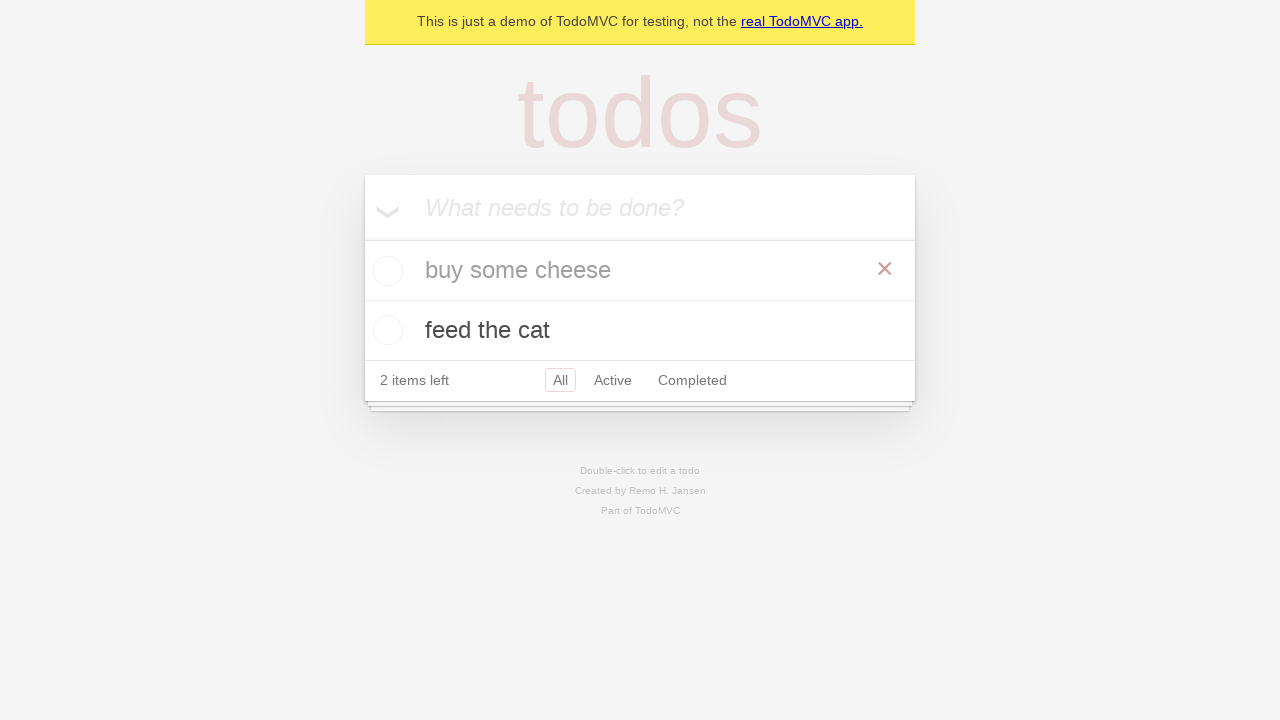

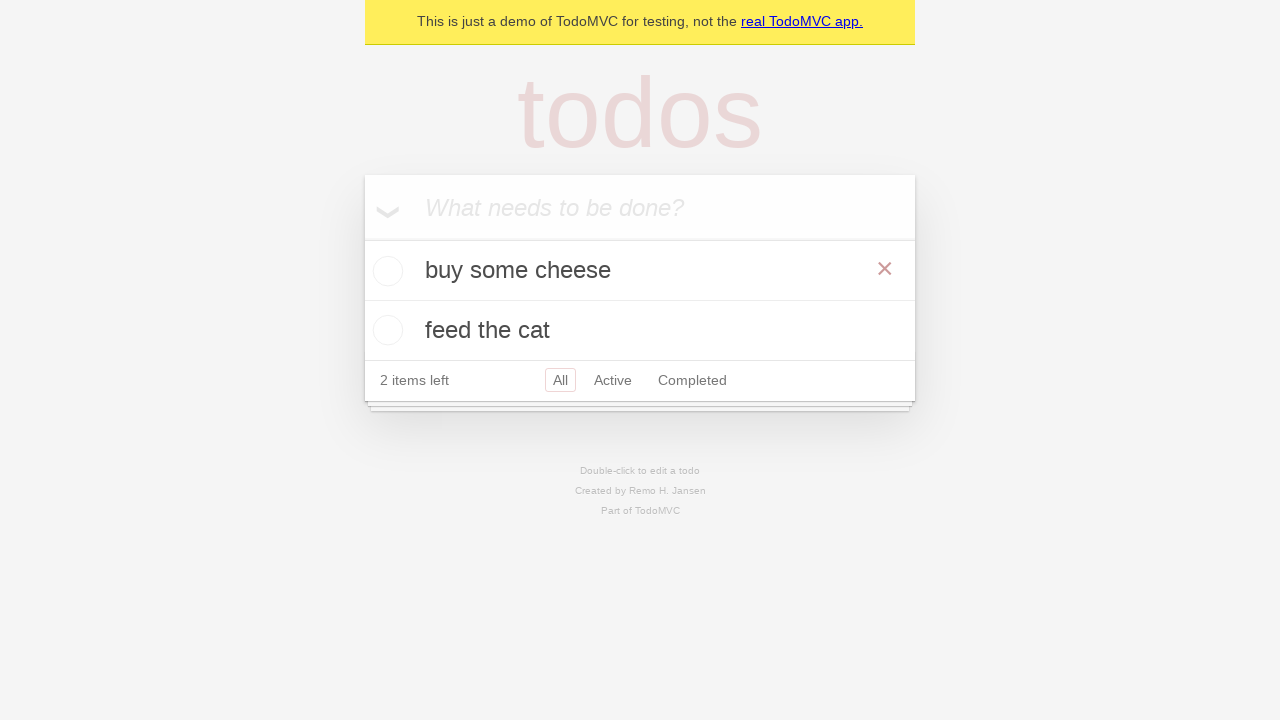